Tests moving mouse to viewport position and then by offset from current position

Starting URL: https://www.selenium.dev/selenium/web/mouse_interaction.html

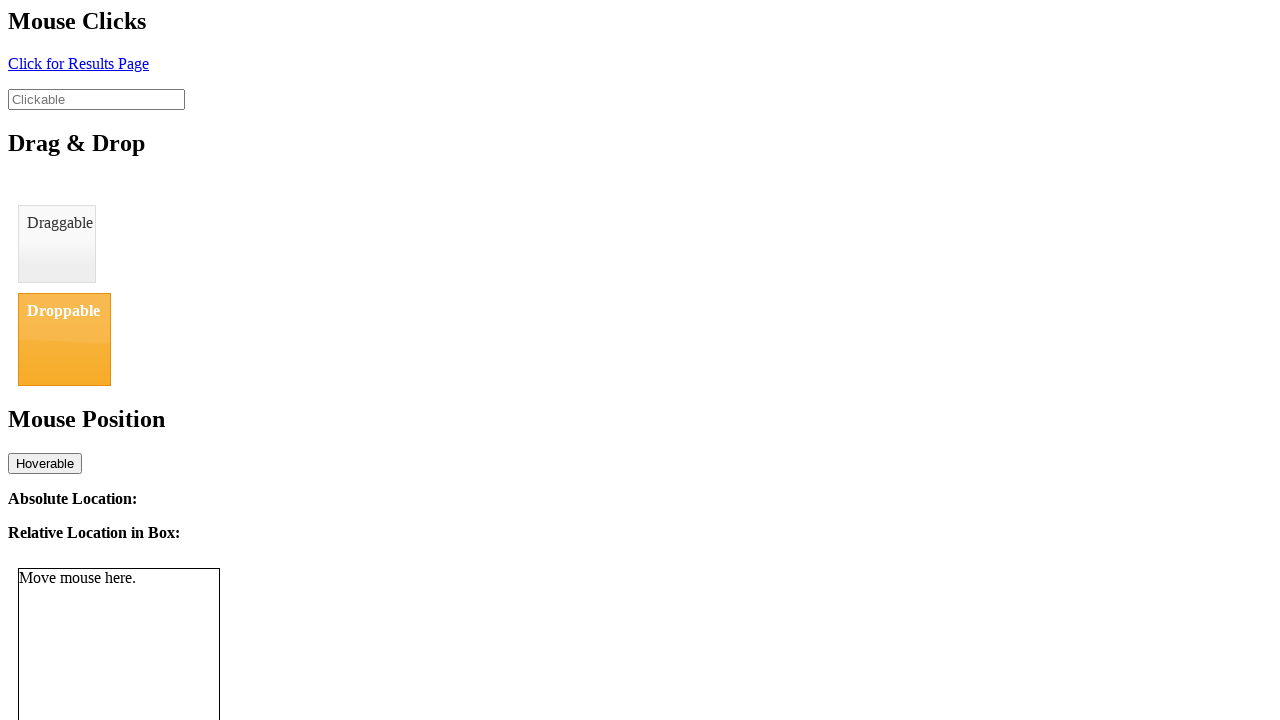

Moved mouse to initial viewport position (8, 11) at (8, 11)
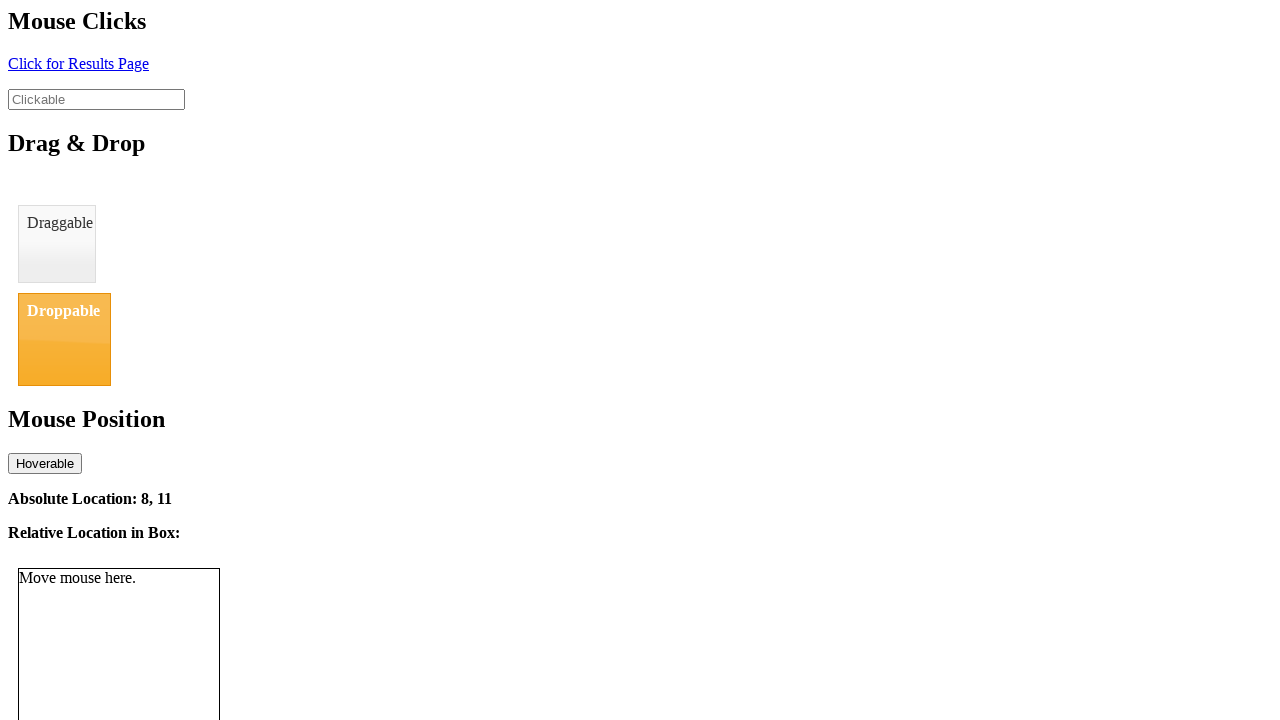

Moved mouse by offset from current position to (21, 26) at (21, 26)
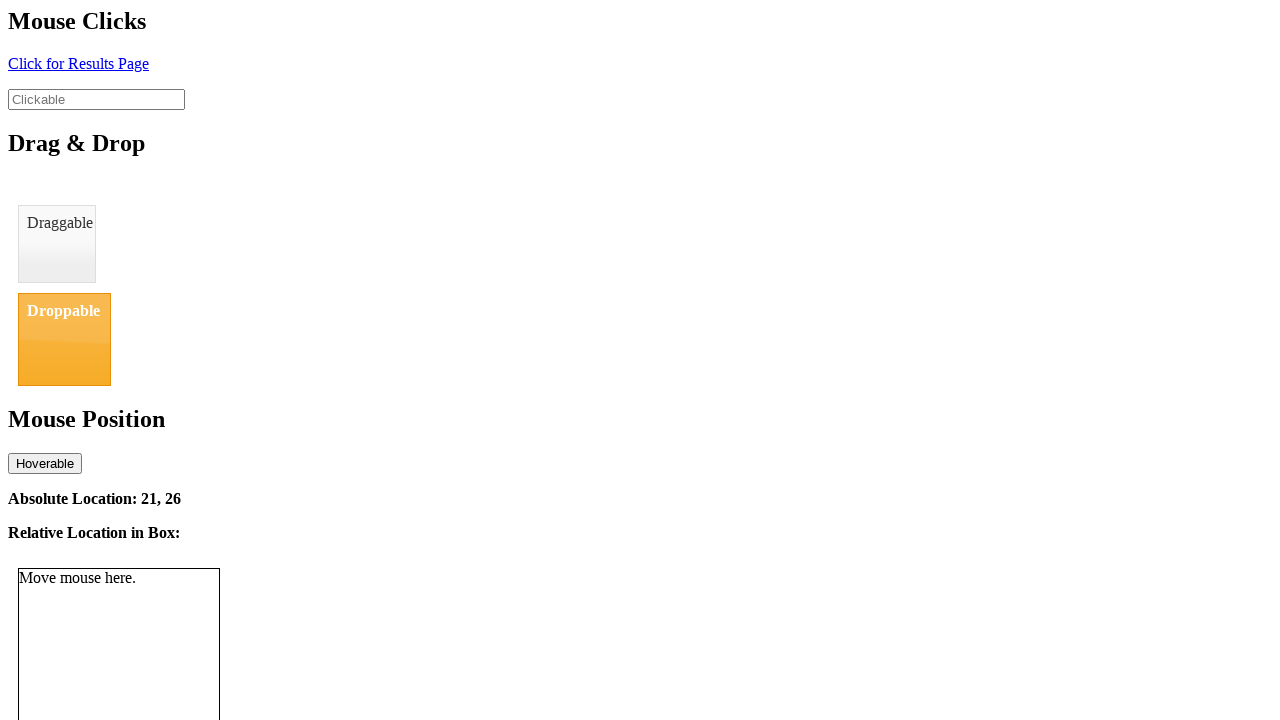

Waited 500ms for mouse position to register
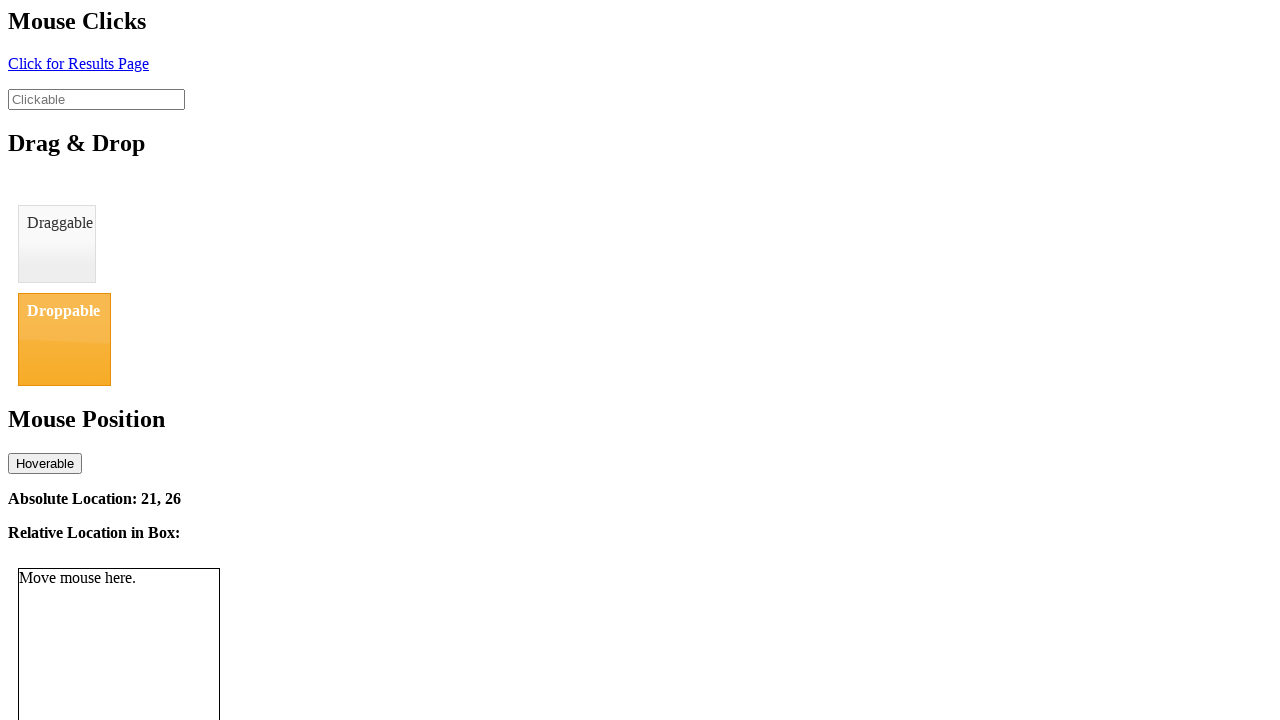

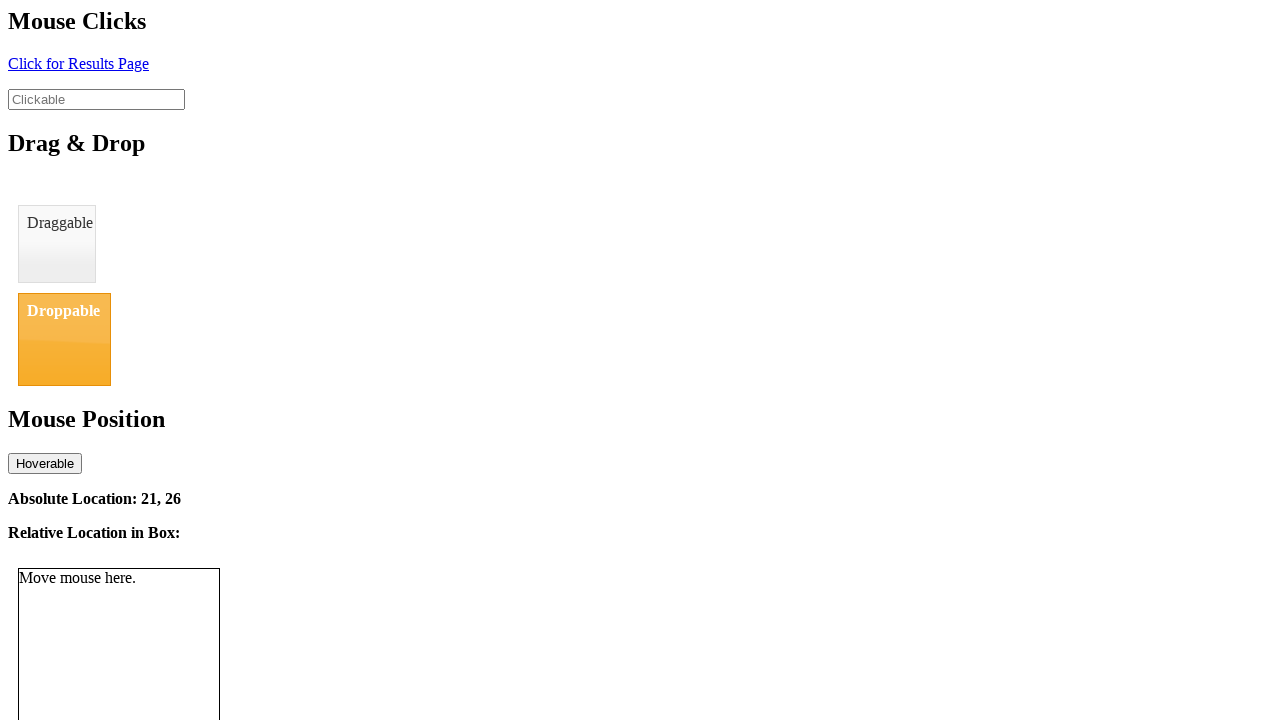